Tests hover functionality by hovering over an avatar image and verifying that additional user information (caption) becomes visible.

Starting URL: http://the-internet.herokuapp.com/hovers

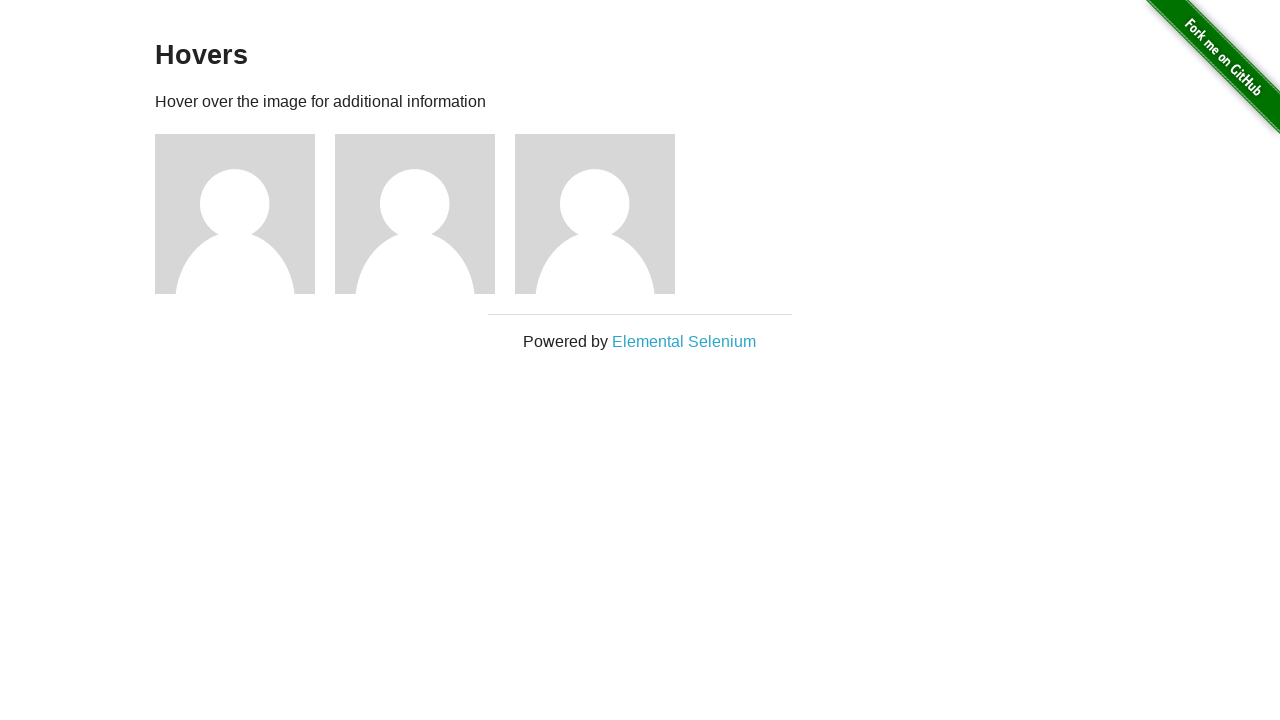

Located first avatar figure element
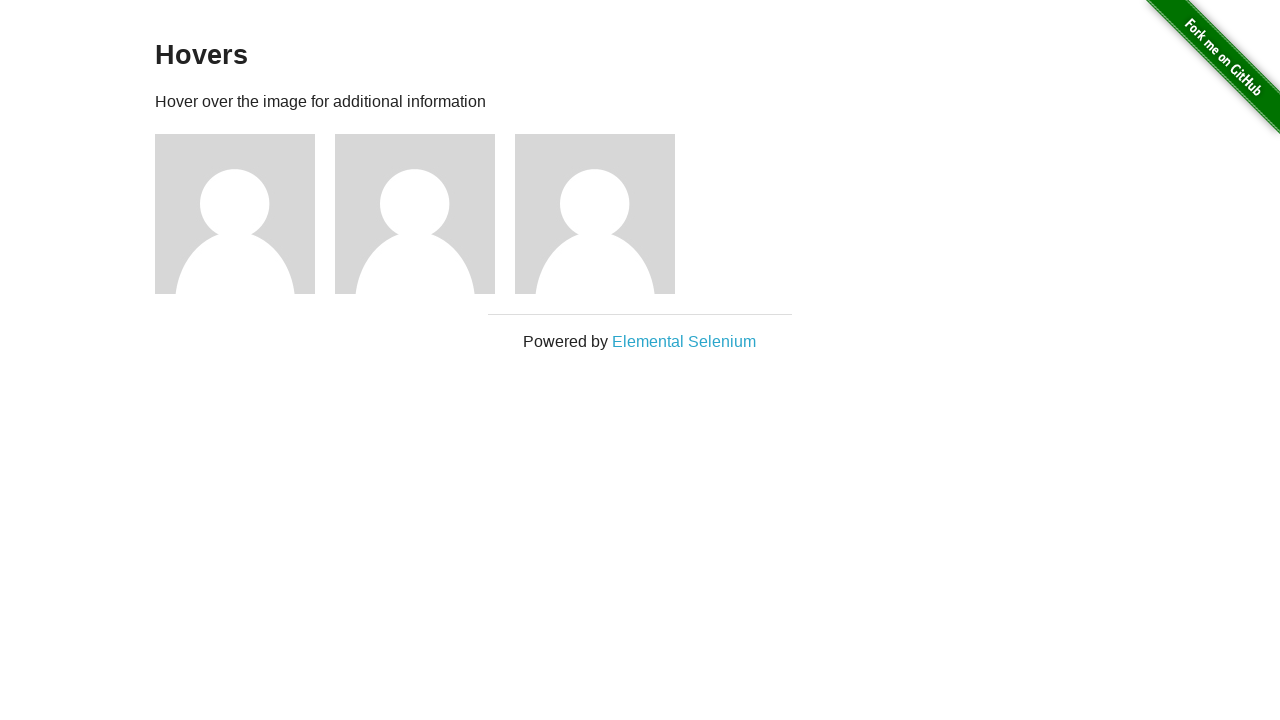

Hovered over avatar image at (245, 214) on .figure >> nth=0
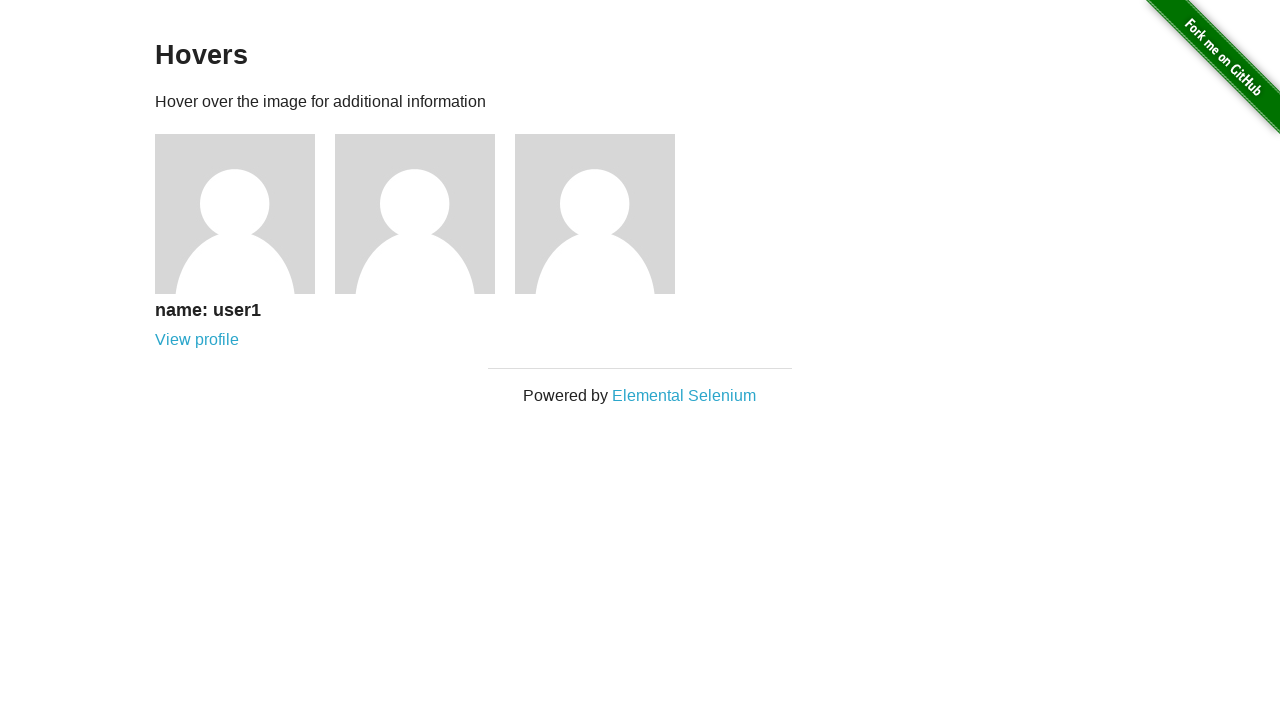

Caption element became visible after hover
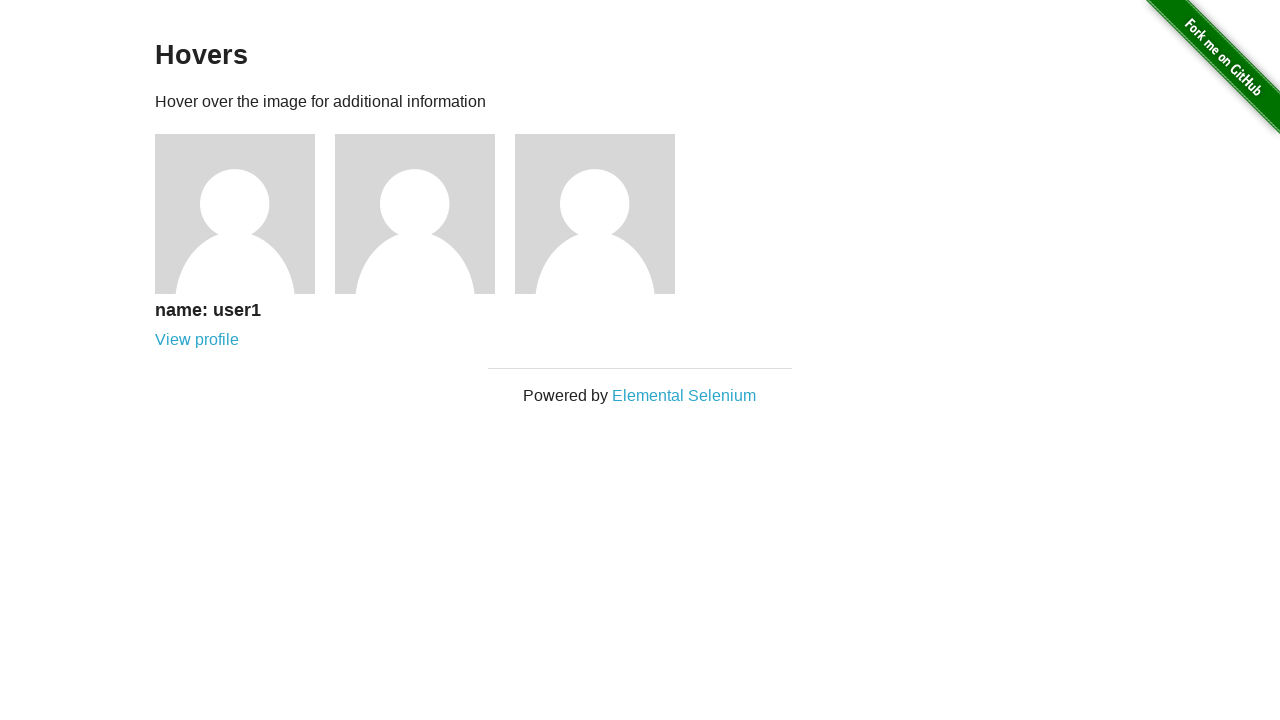

Verified that caption is visible
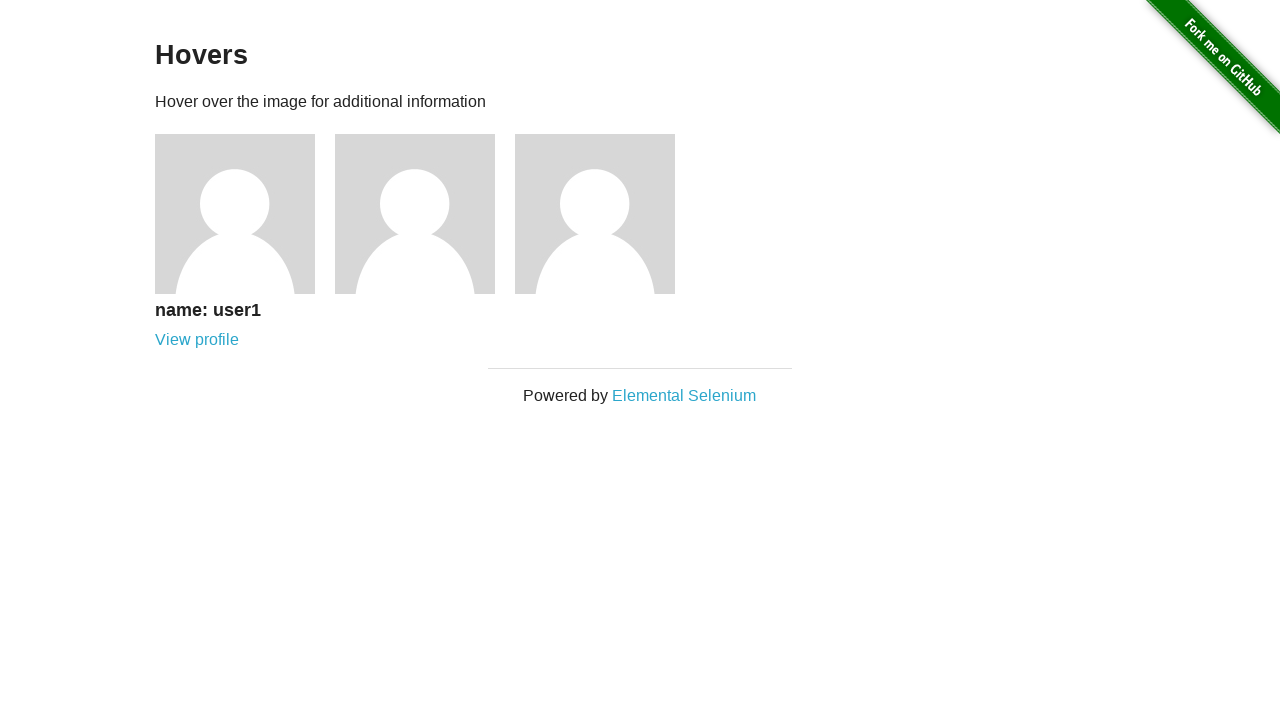

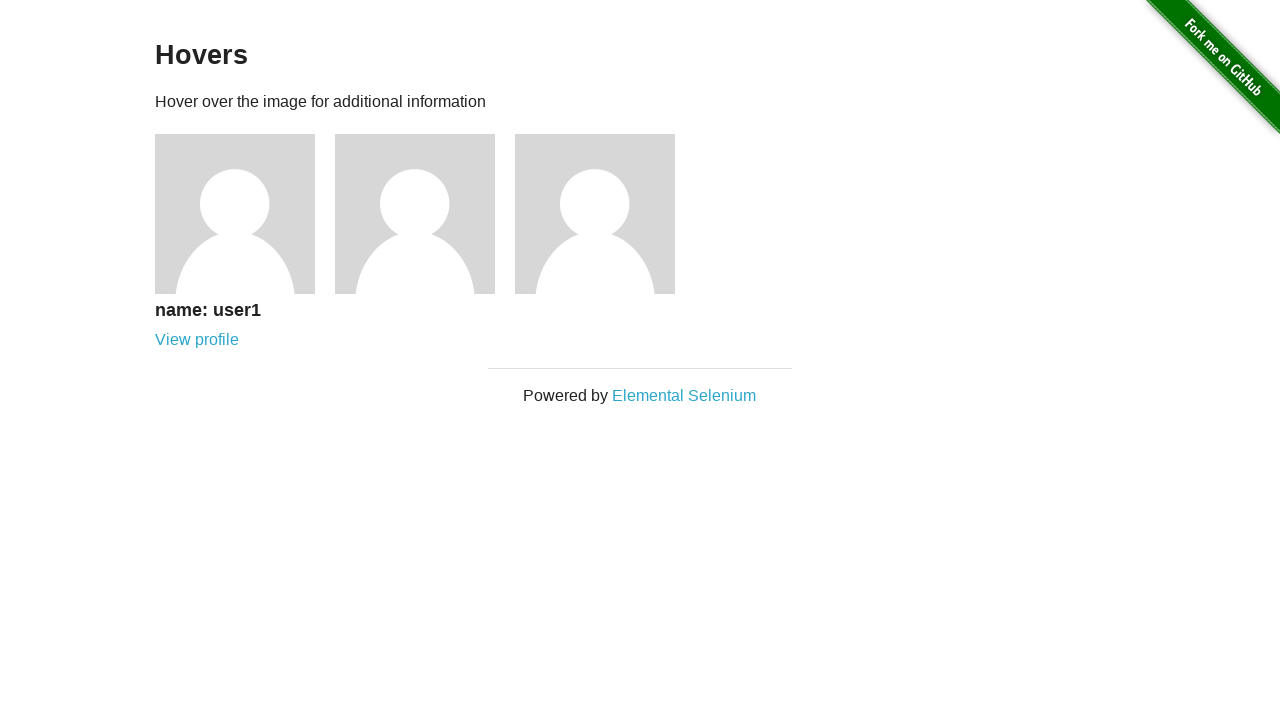